Waits for the paragraph element to contain the text "dev"

Starting URL: https://kristinek.github.io/site/examples/sync

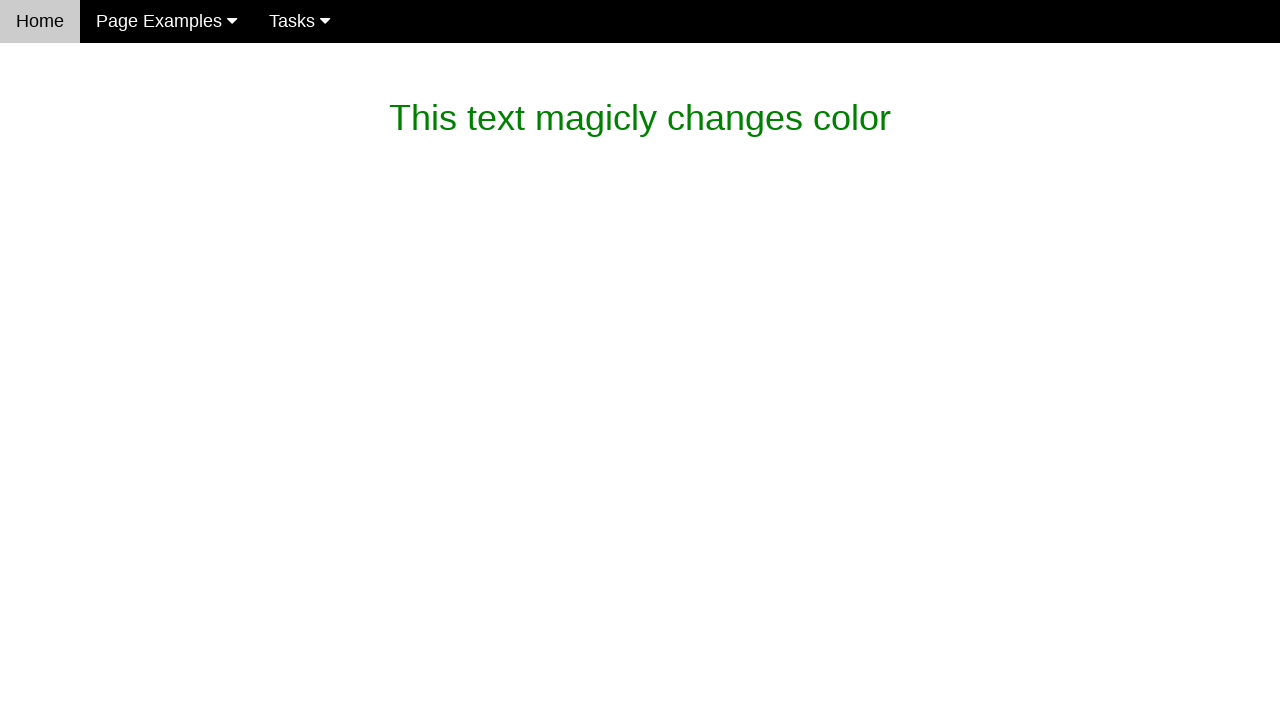

Navigated to the sync examples page
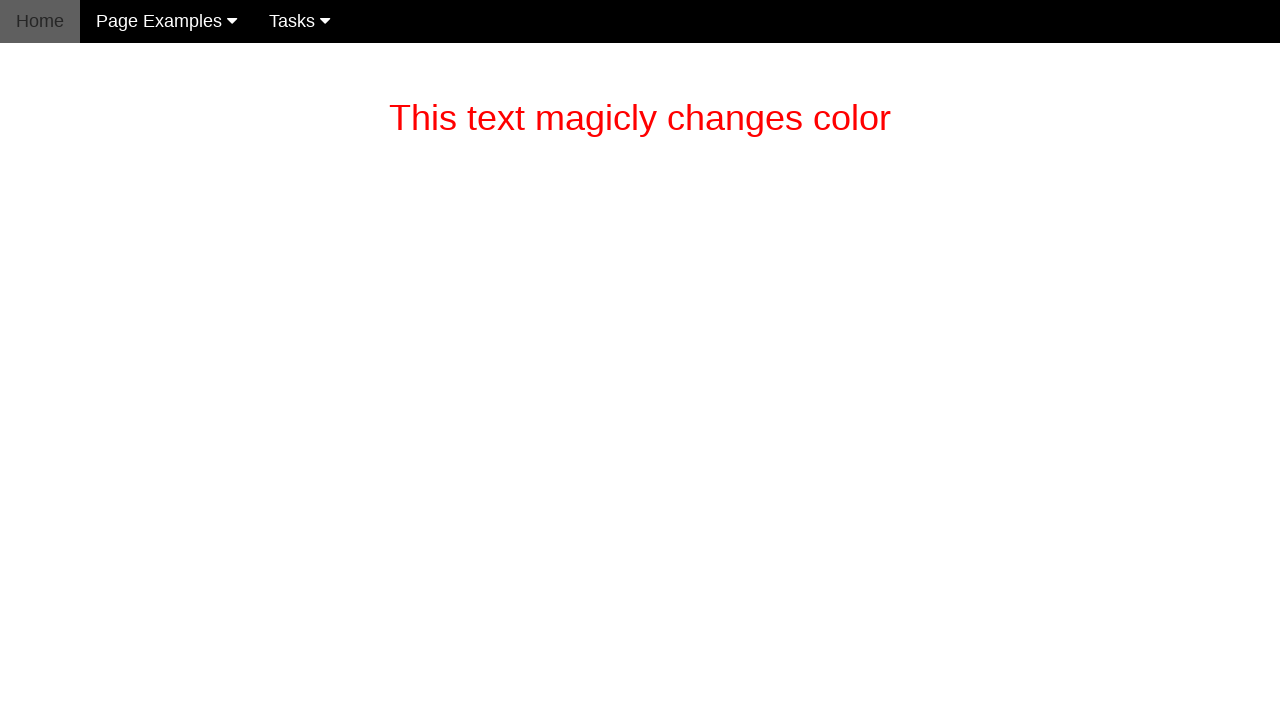

Waited for paragraph element to contain the text 'dev'
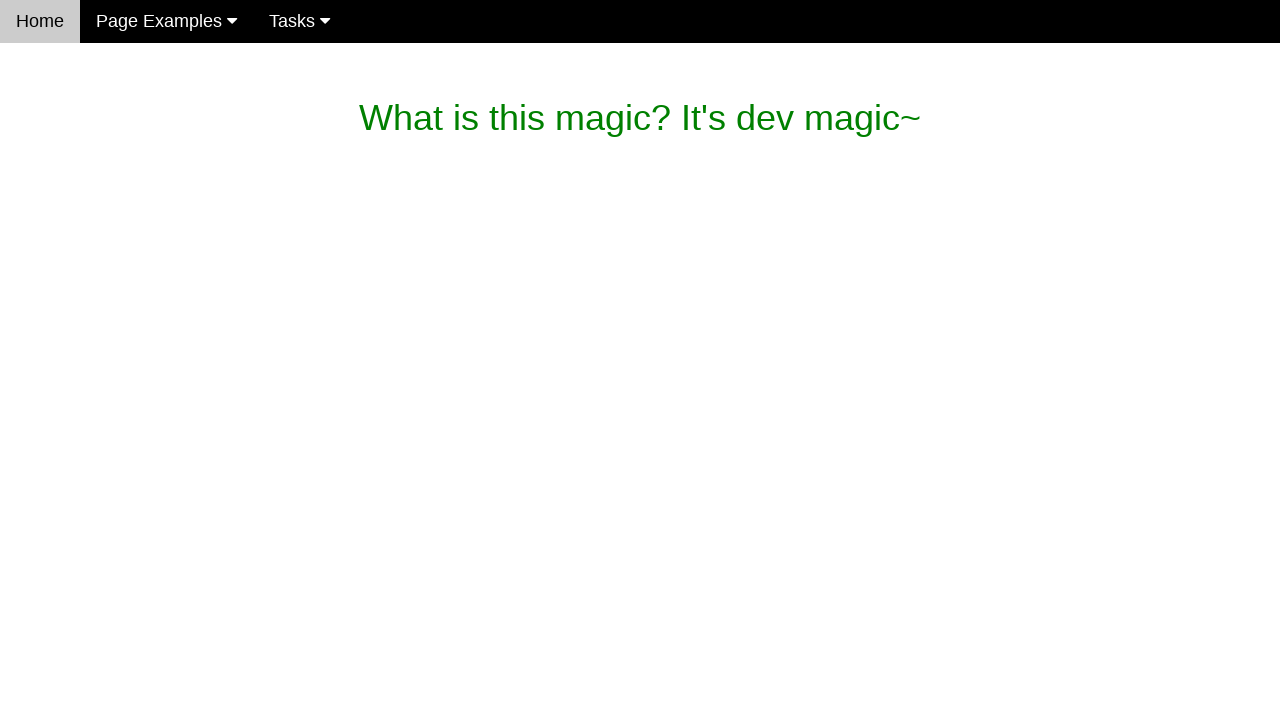

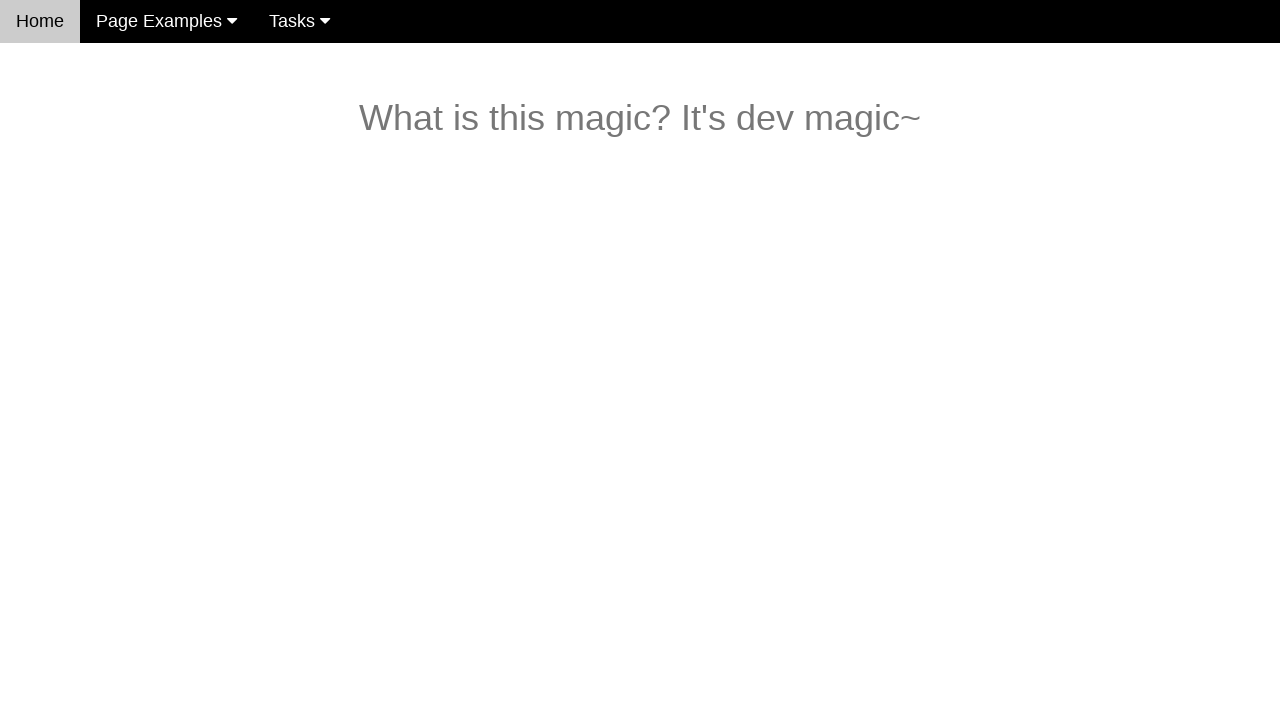